Tests the forgot password functionality by navigating to the forgot password page and filling in the recovery form

Starting URL: https://rahulshettyacademy.com/client

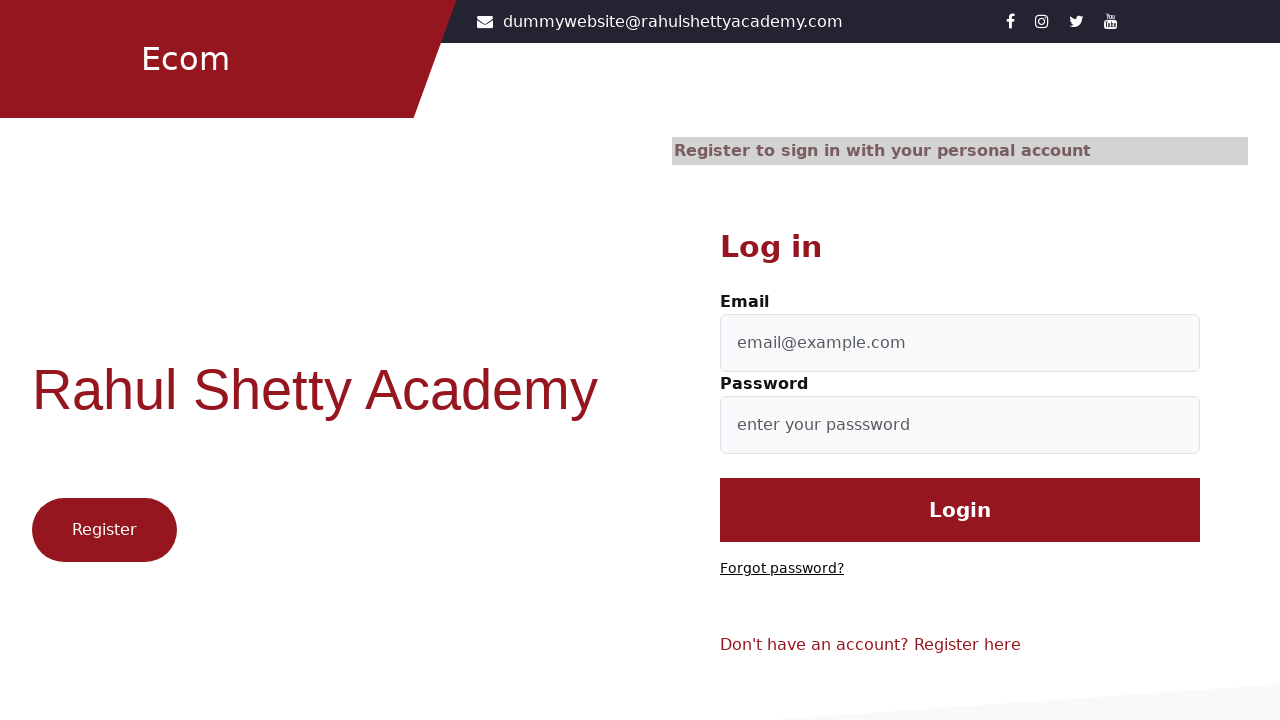

Clicked 'Forgot password?' link at (782, 569) on text='Forgot password?'
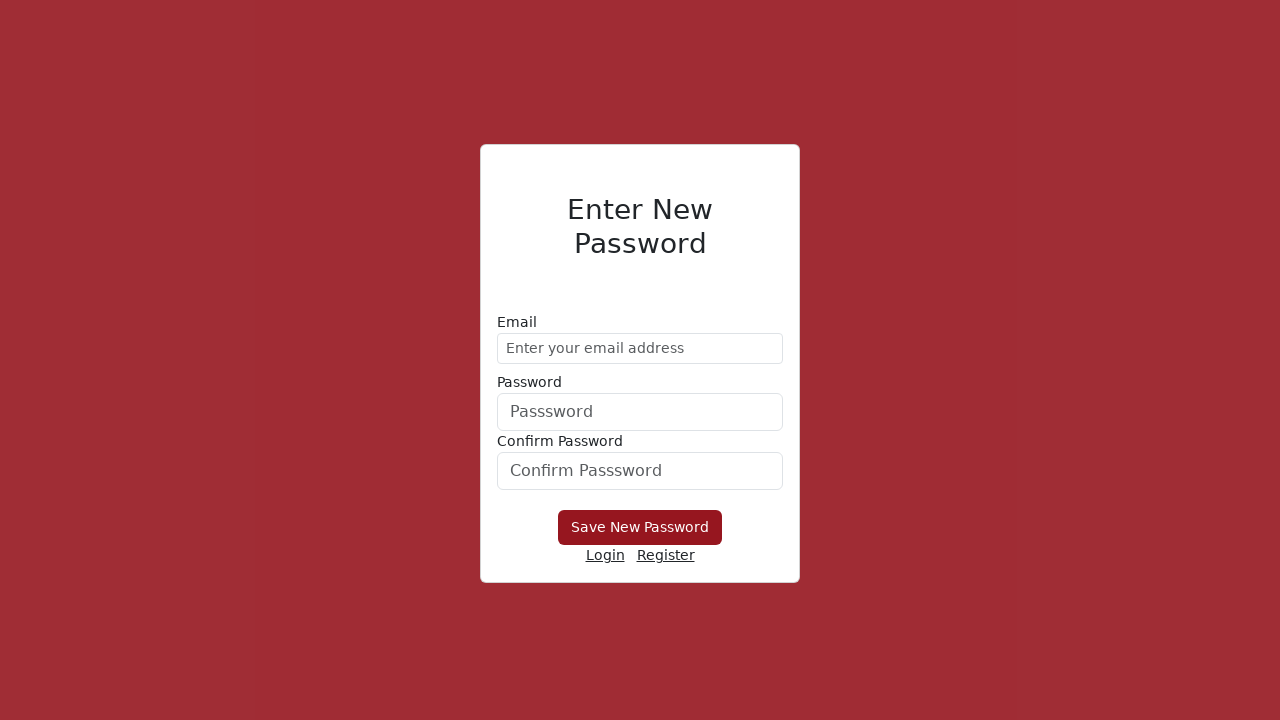

Filled first form field with test@example.com on //form/div[1]/input
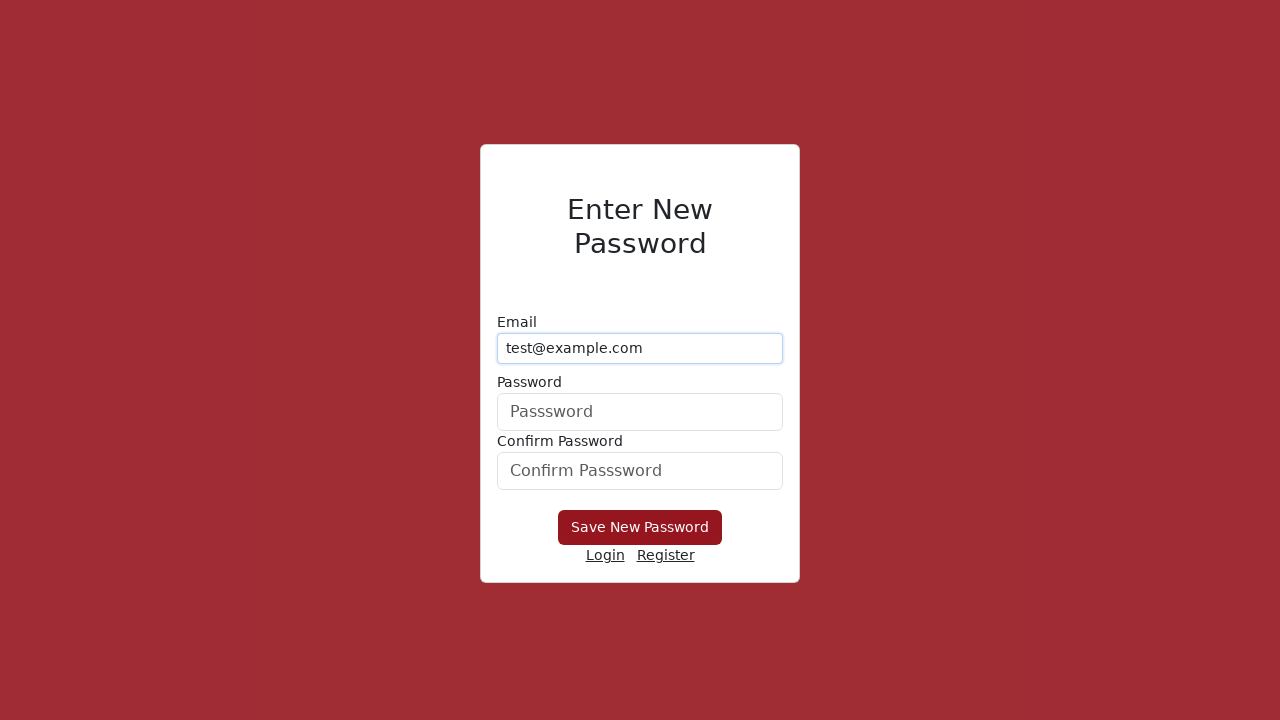

Filled second form field with test@example.com on //form/div[2]/input
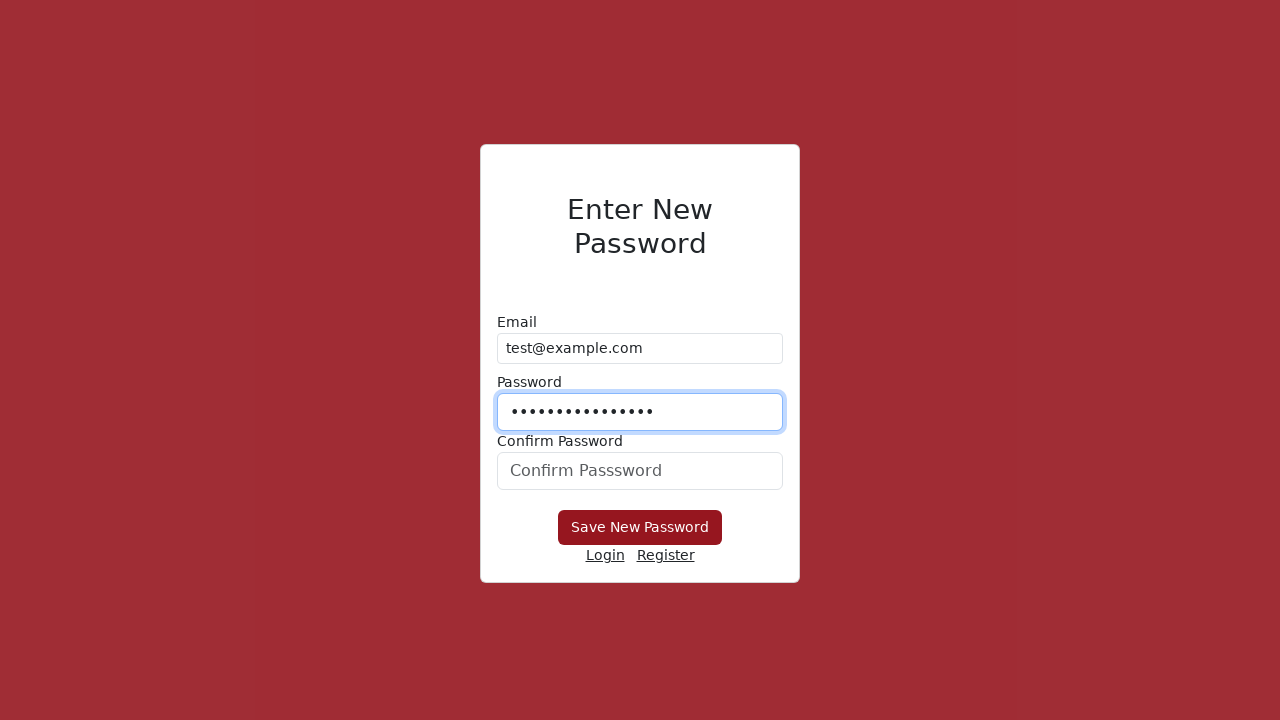

Submitted forgot password recovery form at (640, 528) on xpath=//button[@type='submit']
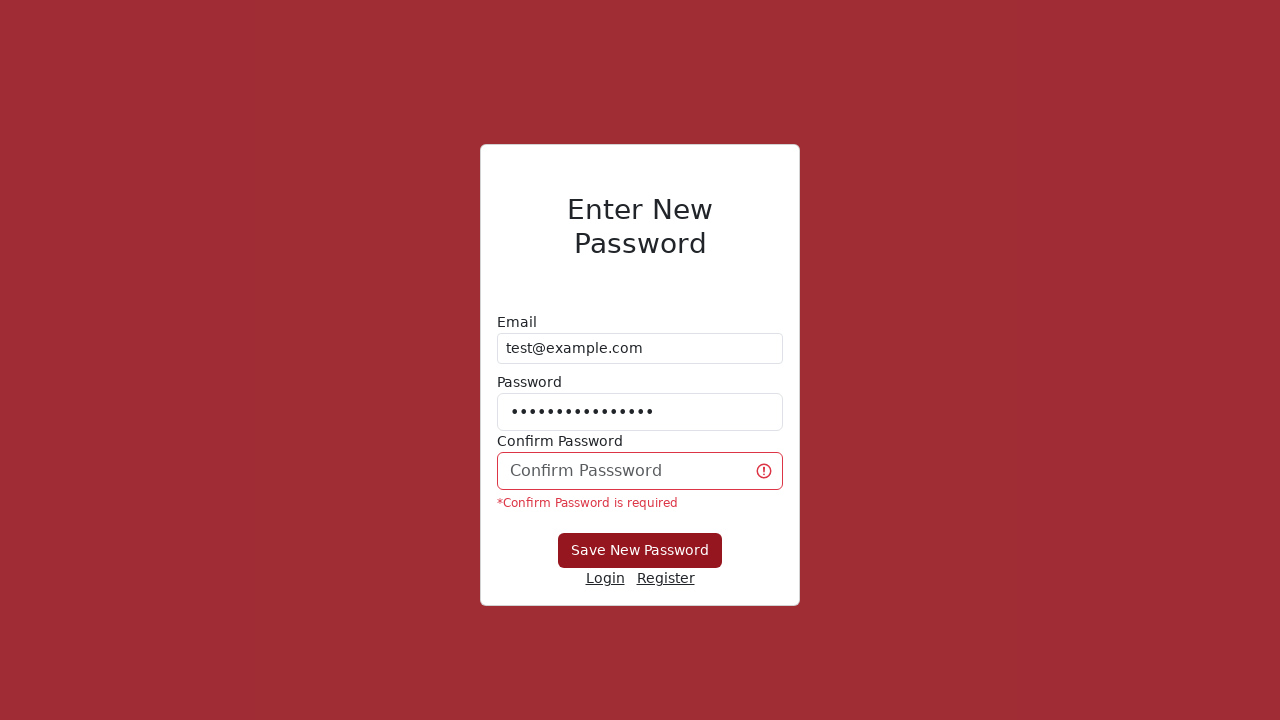

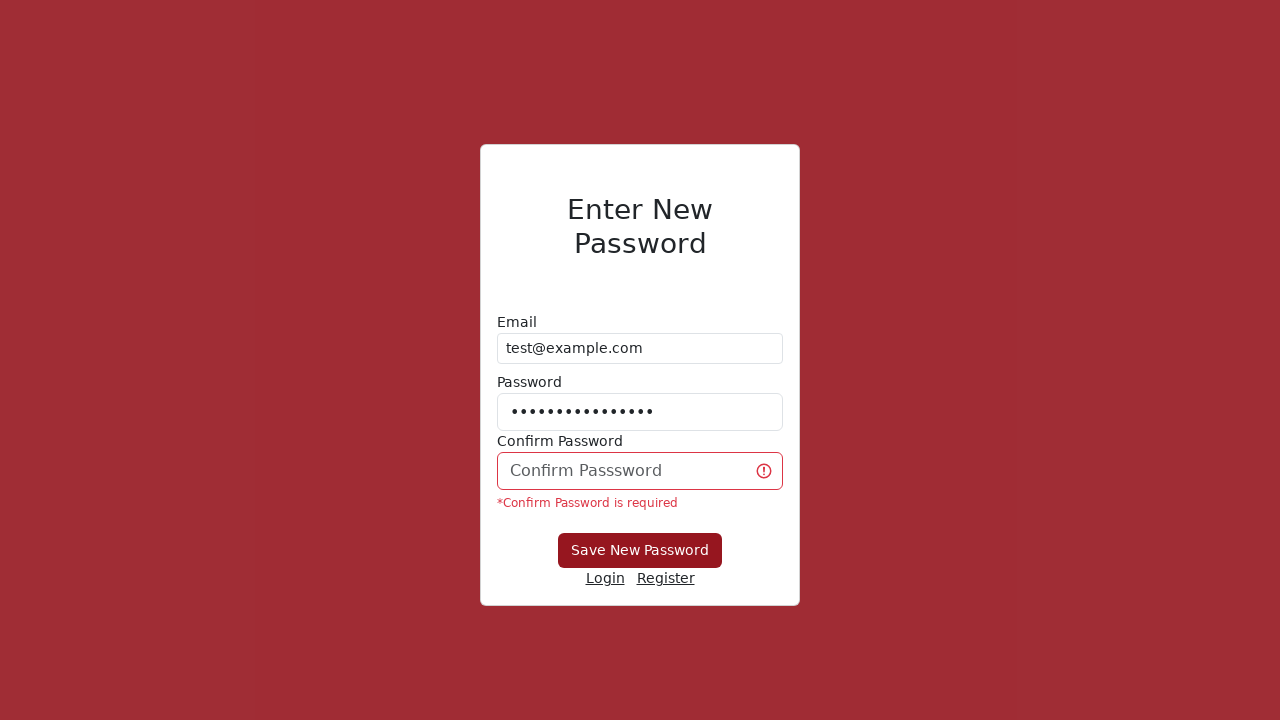